Navigates to Selenium downloads page and clicks on a download link, then simulates keyboard shortcuts to interact with the download dialog

Starting URL: https://www.selenium.dev/downloads/

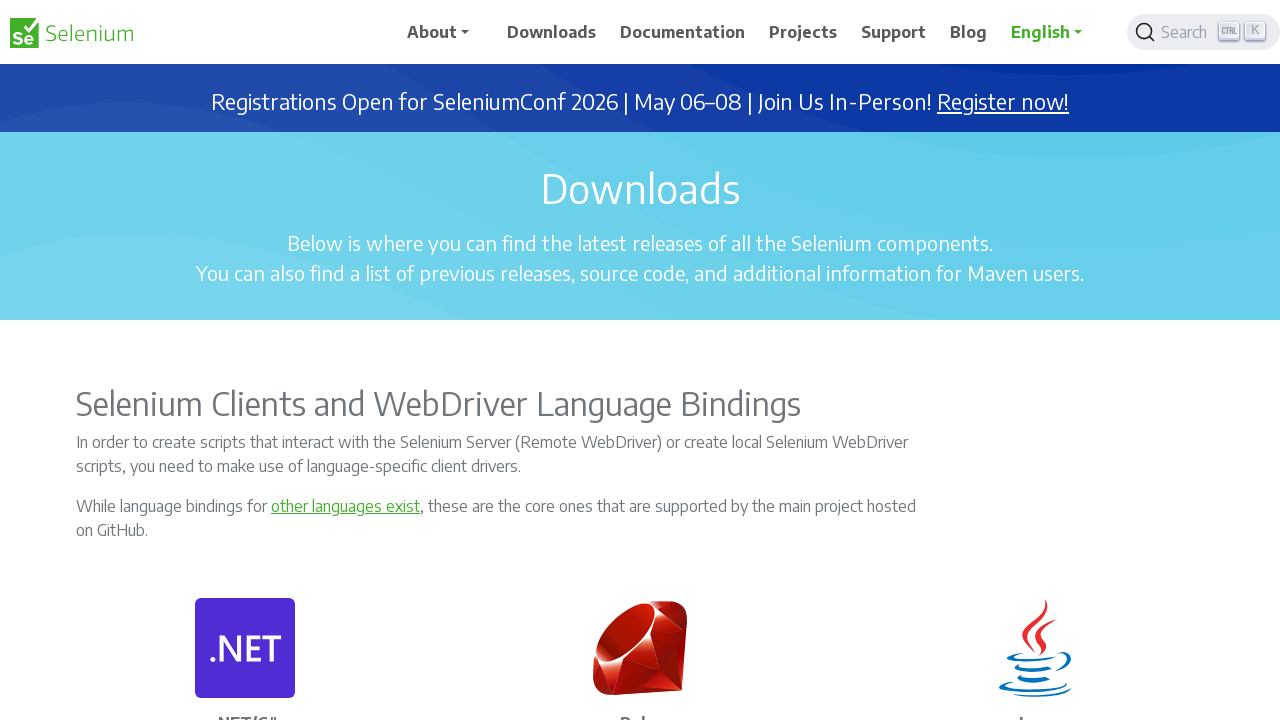

Navigated to Selenium downloads page
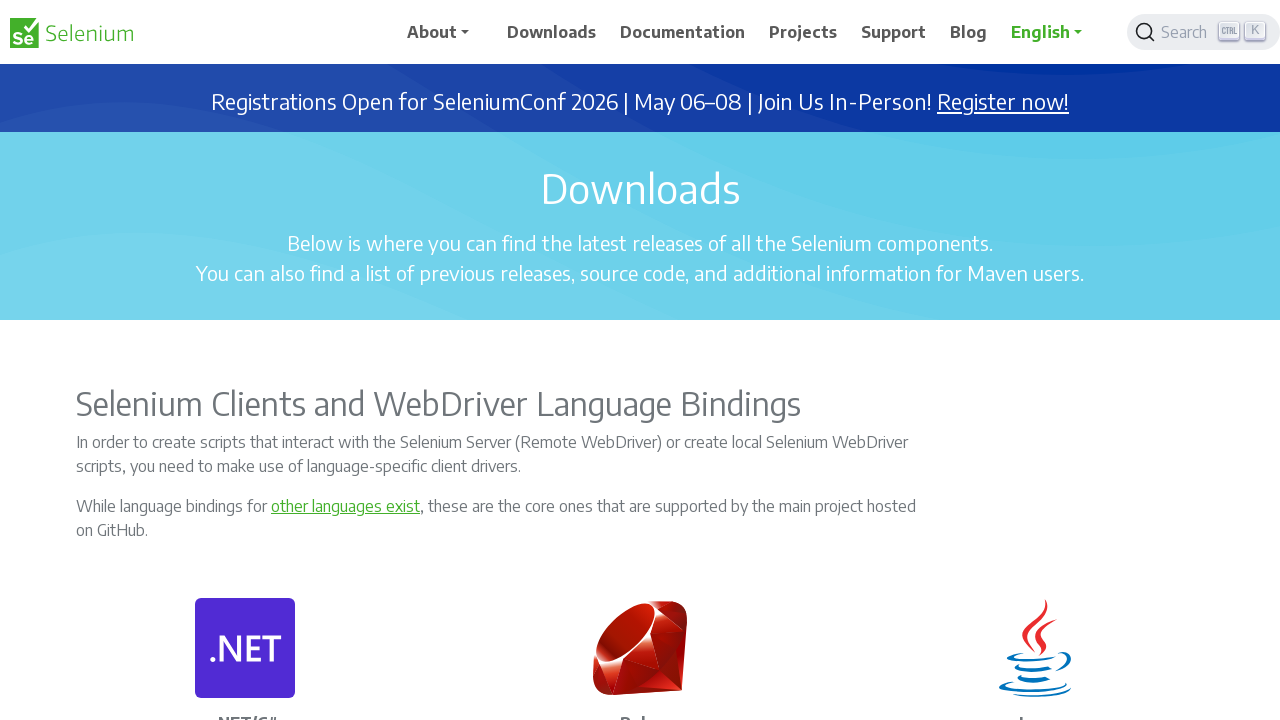

Clicked on download link at (271, 360) on .card-link
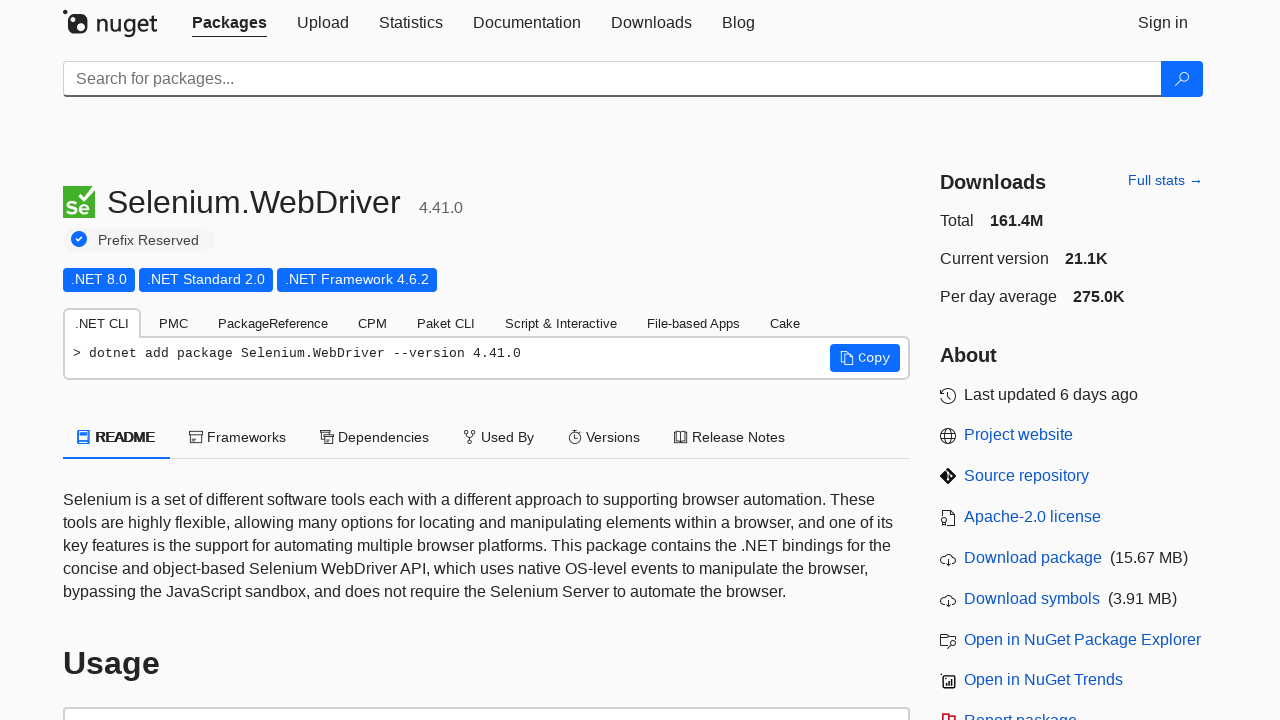

Pressed Alt+O keyboard shortcut for download dialog
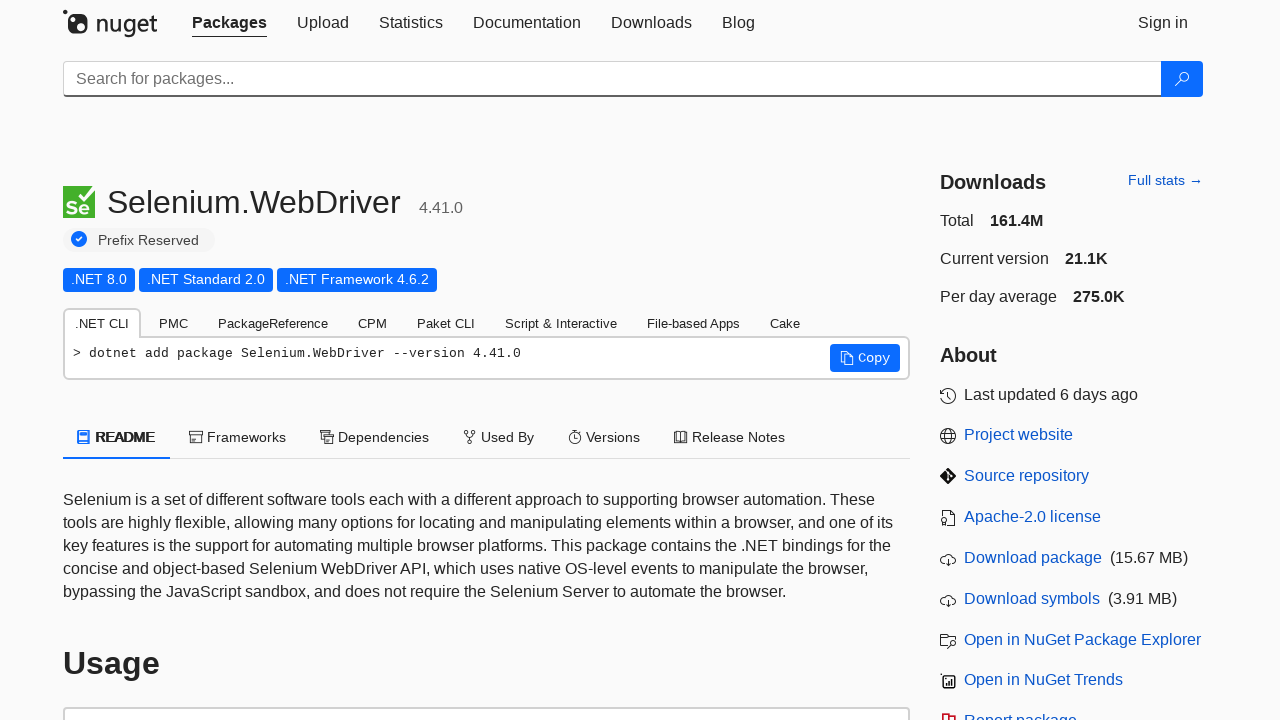

Pressed Enter to confirm download dialog
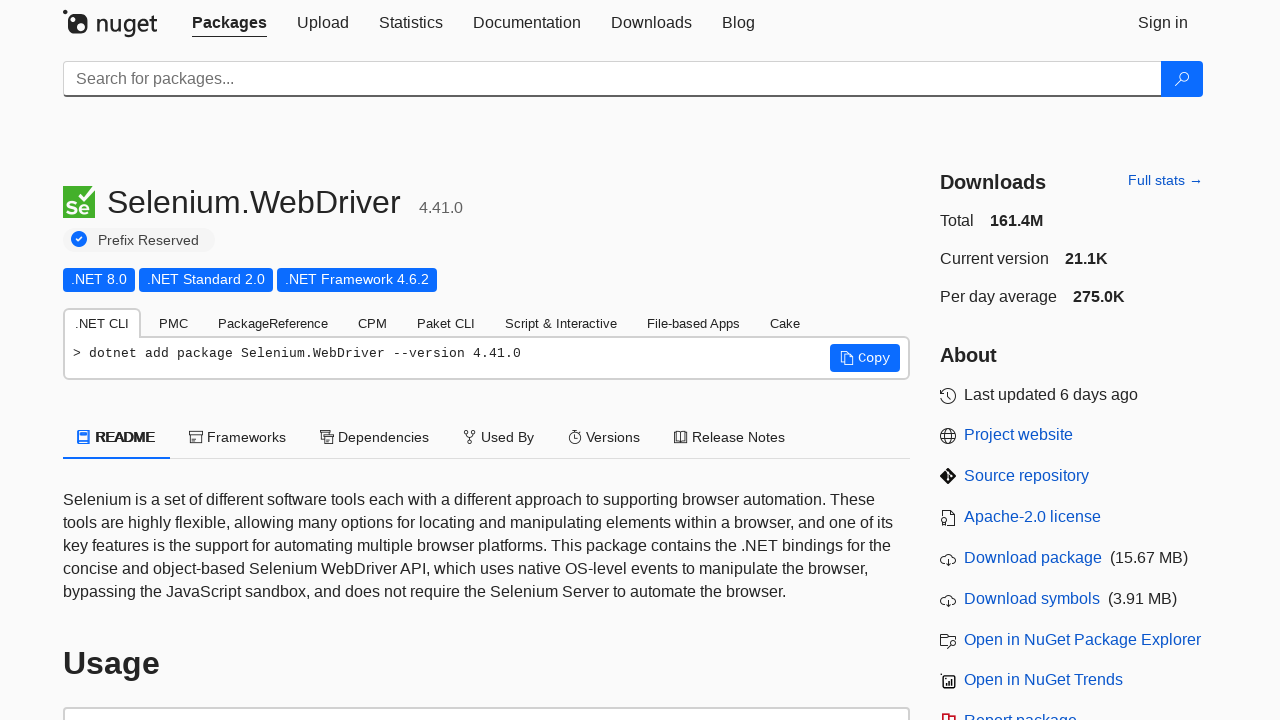

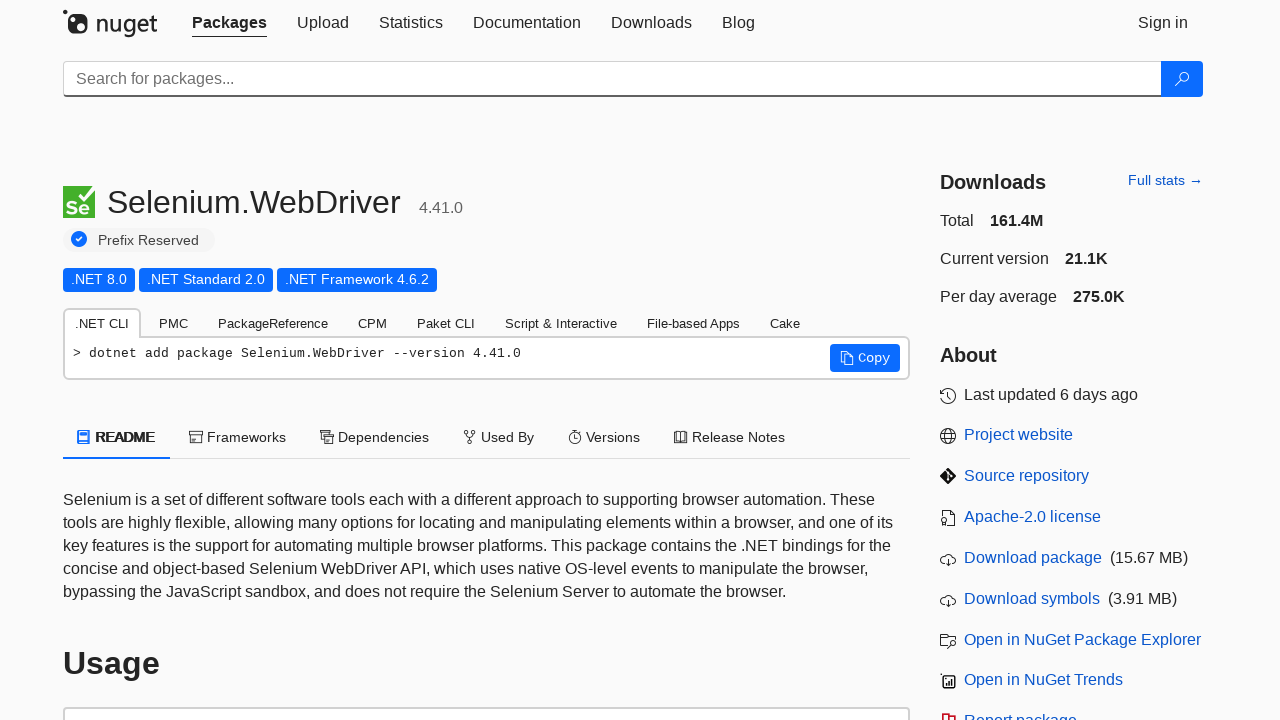